Demonstrates drag and drop functionality by dragging element from column A to column B on a demo page.

Starting URL: https://the-internet.herokuapp.com/drag_and_drop

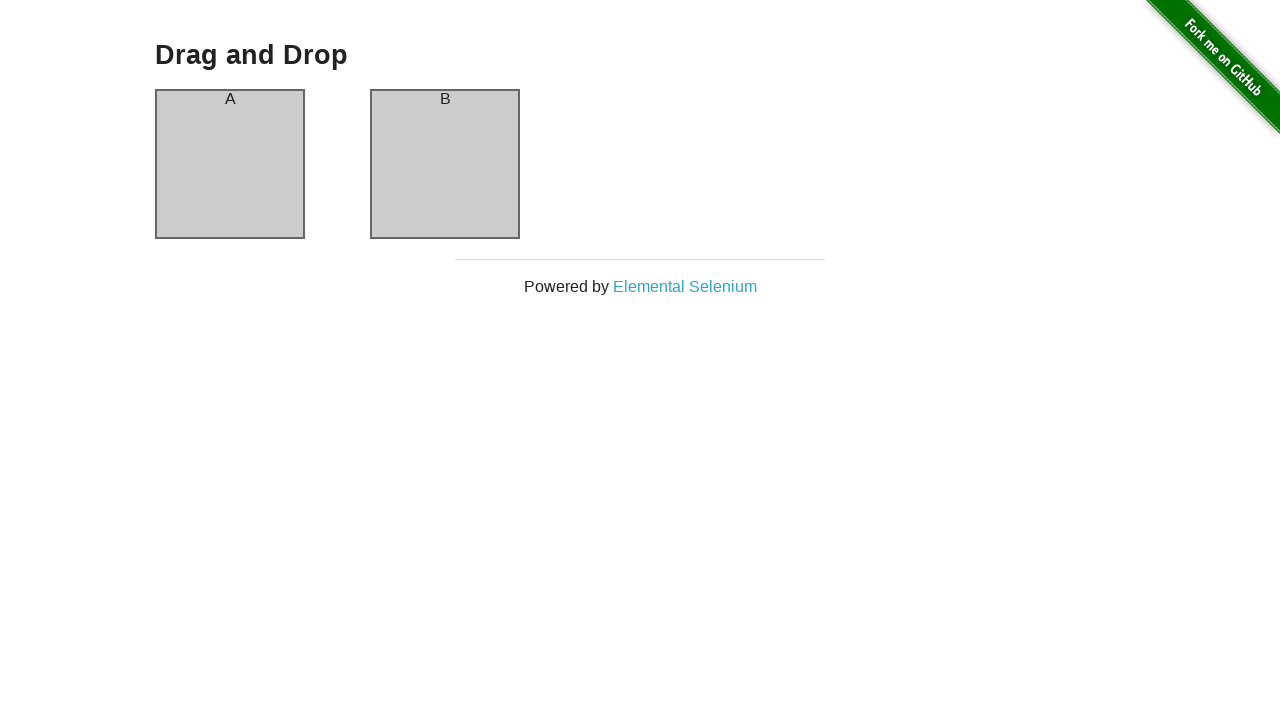

Waited for column A element to be visible
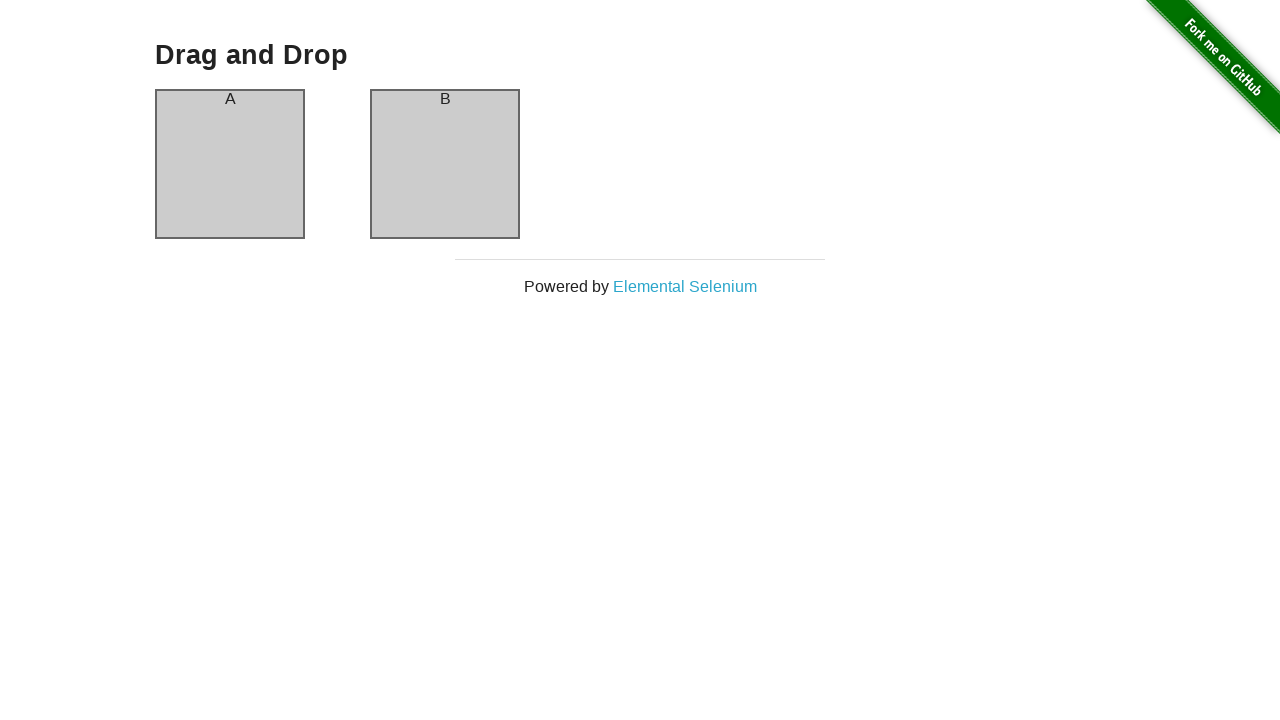

Waited for column B element to be visible
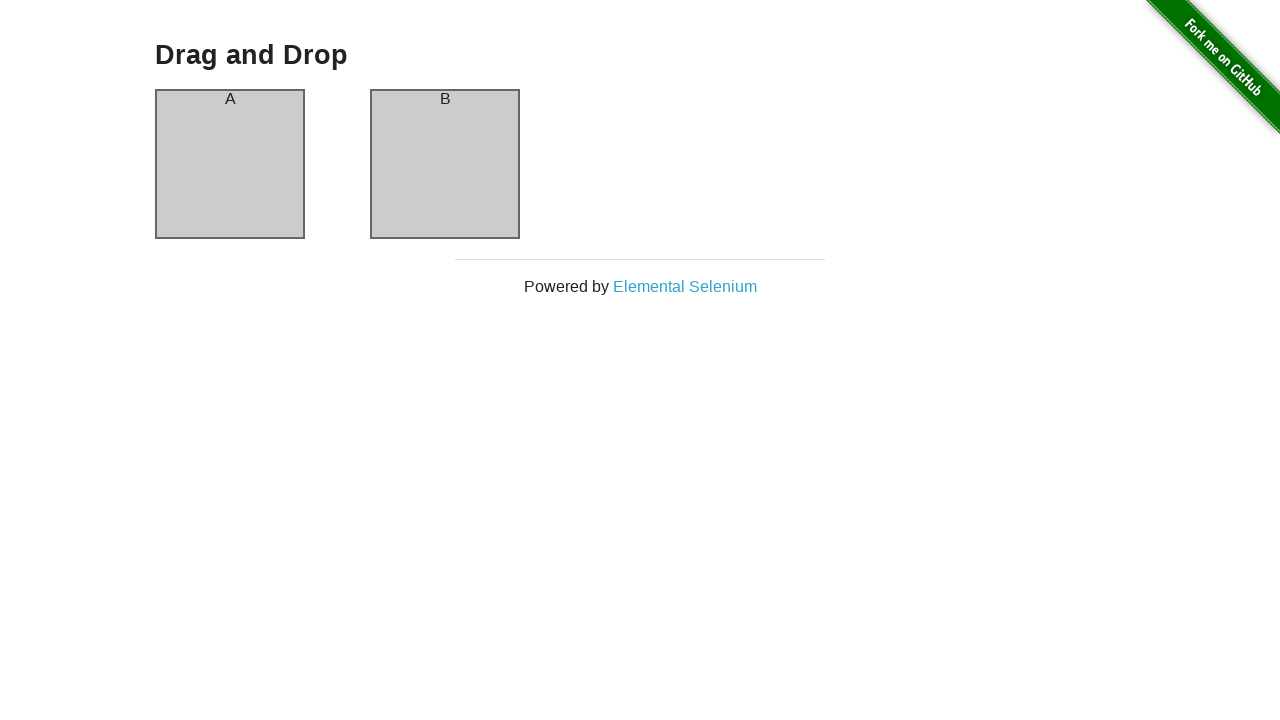

Located source element in column A
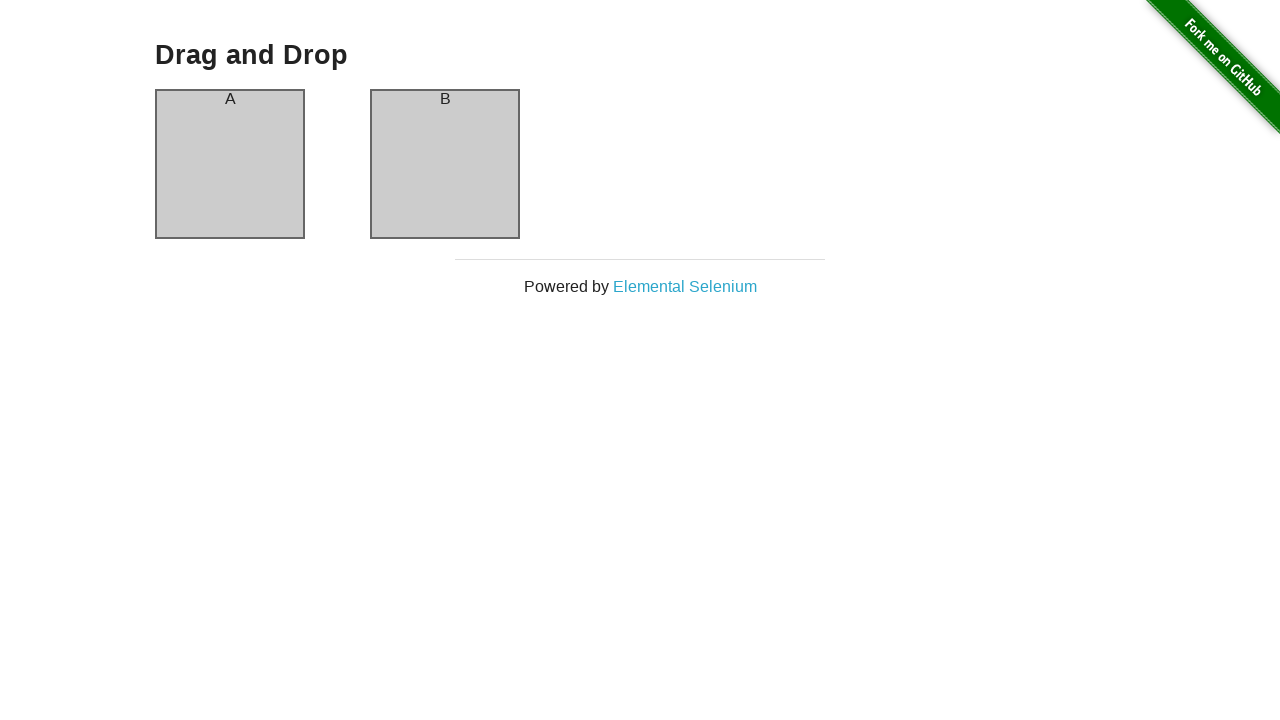

Located target element in column B
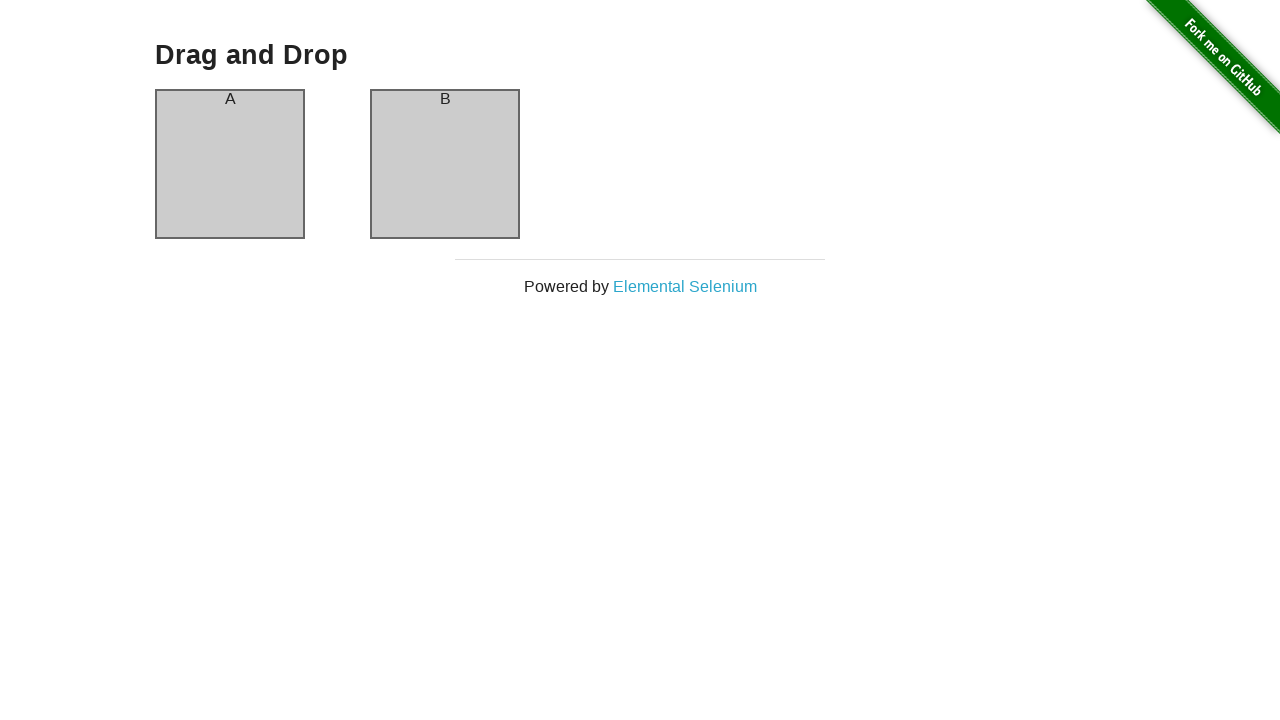

Dragged element from column A to column B at (445, 164)
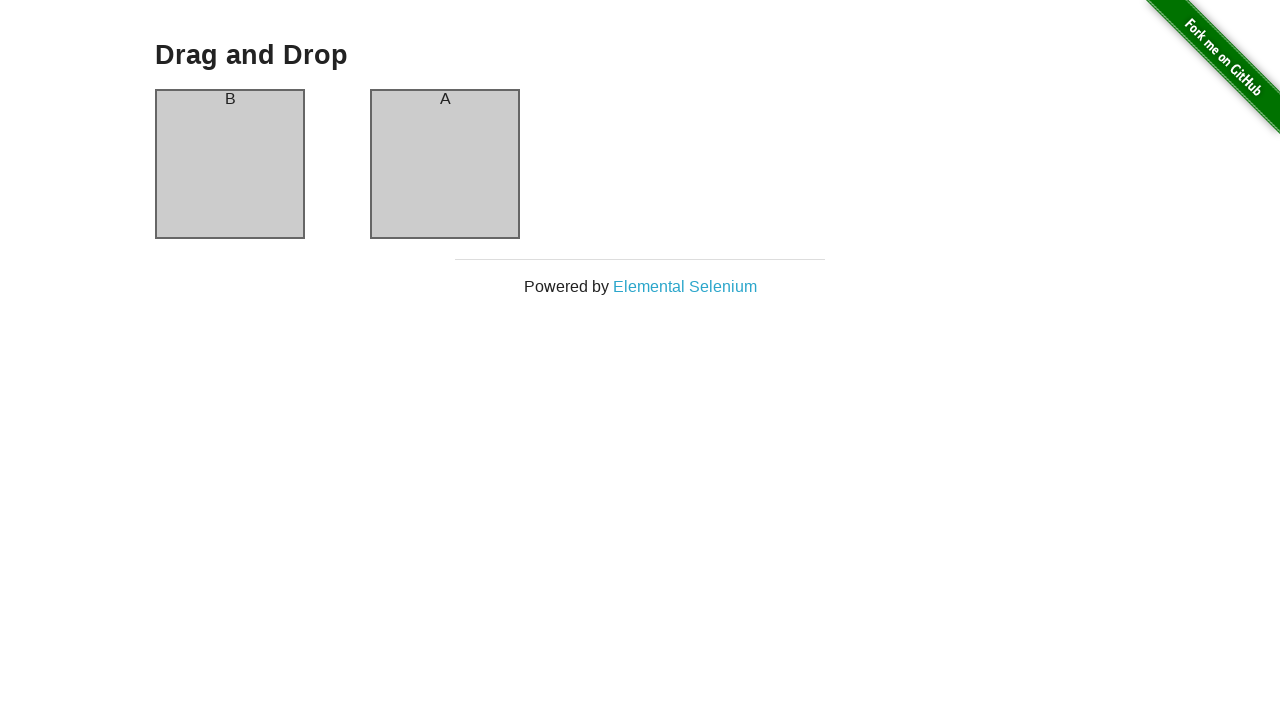

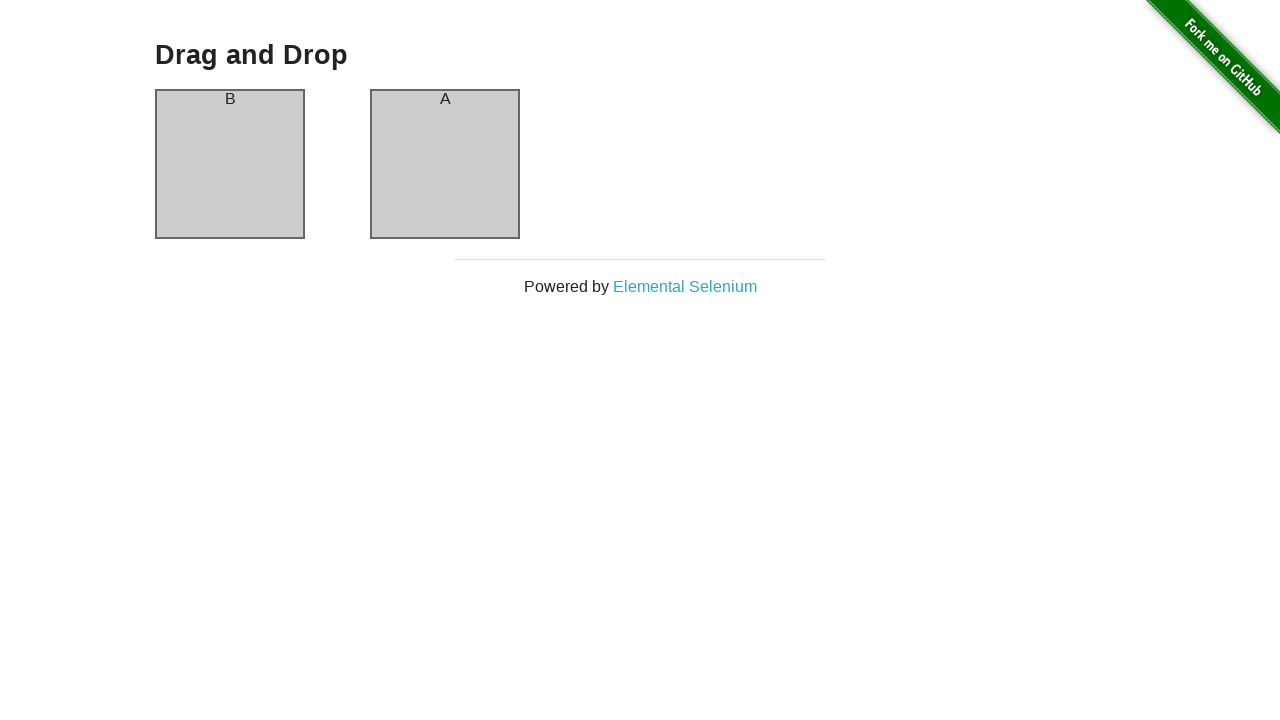